Tests mouse hover interaction by hovering over an element and clicking a revealed link

Starting URL: https://rahulshettyacademy.com/AutomationPractice/

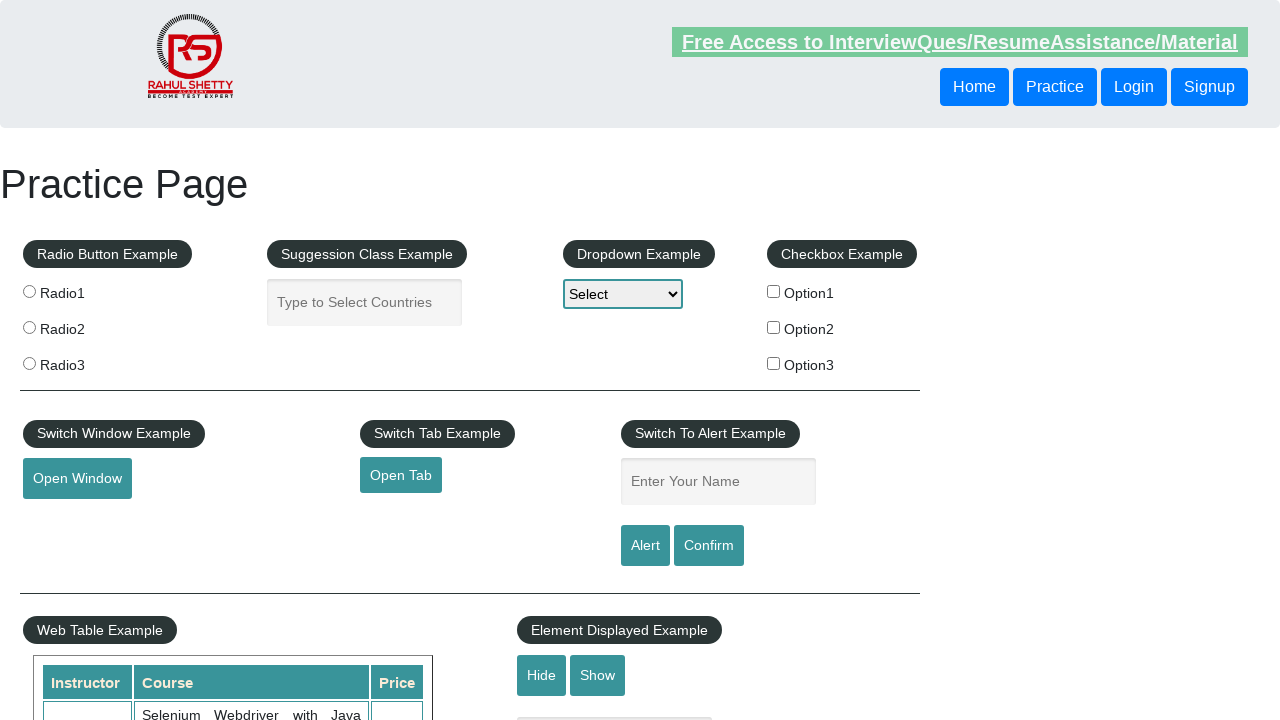

Hovered over mouse hover element at (83, 361) on #mousehover
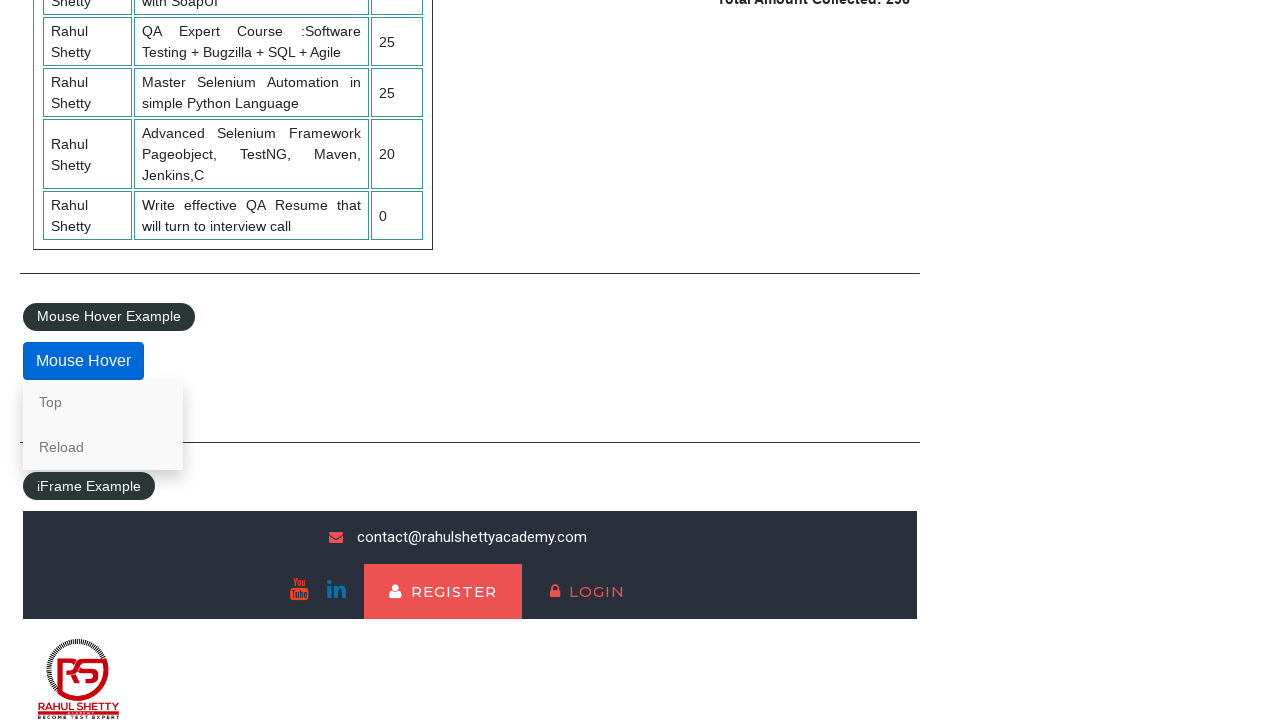

Clicked the Top link revealed by hover at (103, 402) on internal:role=link[name="Top"i]
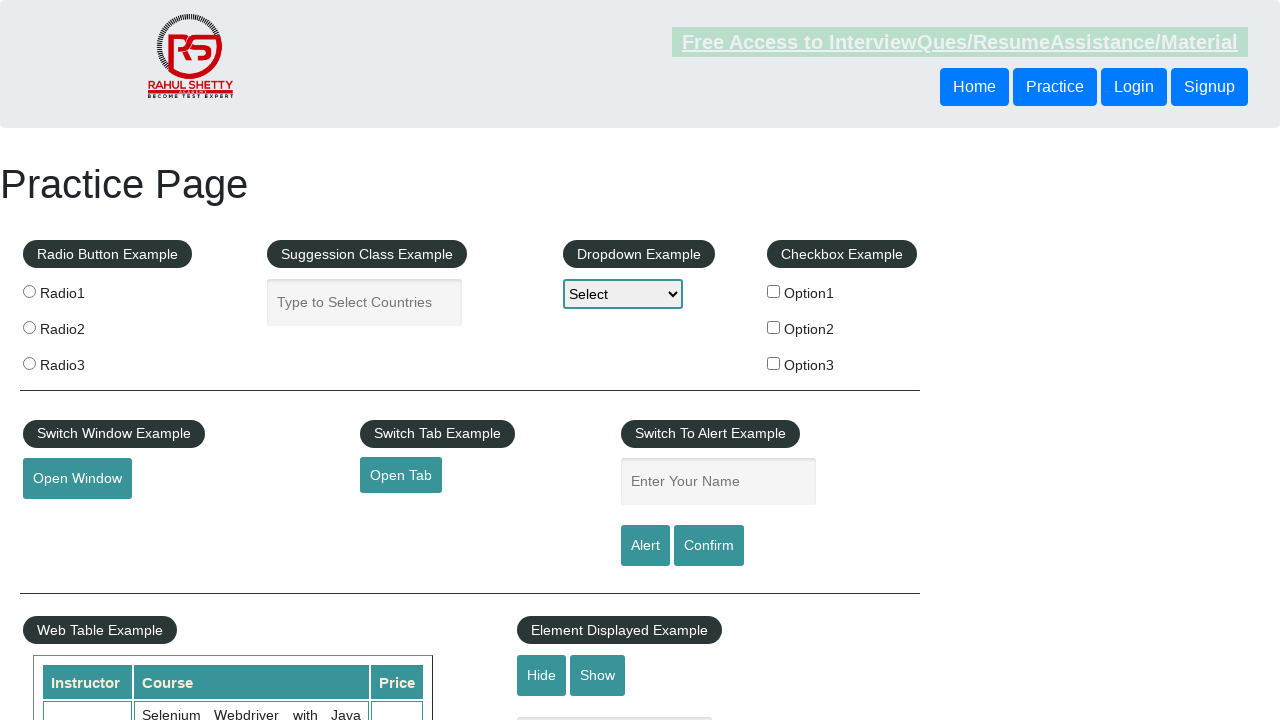

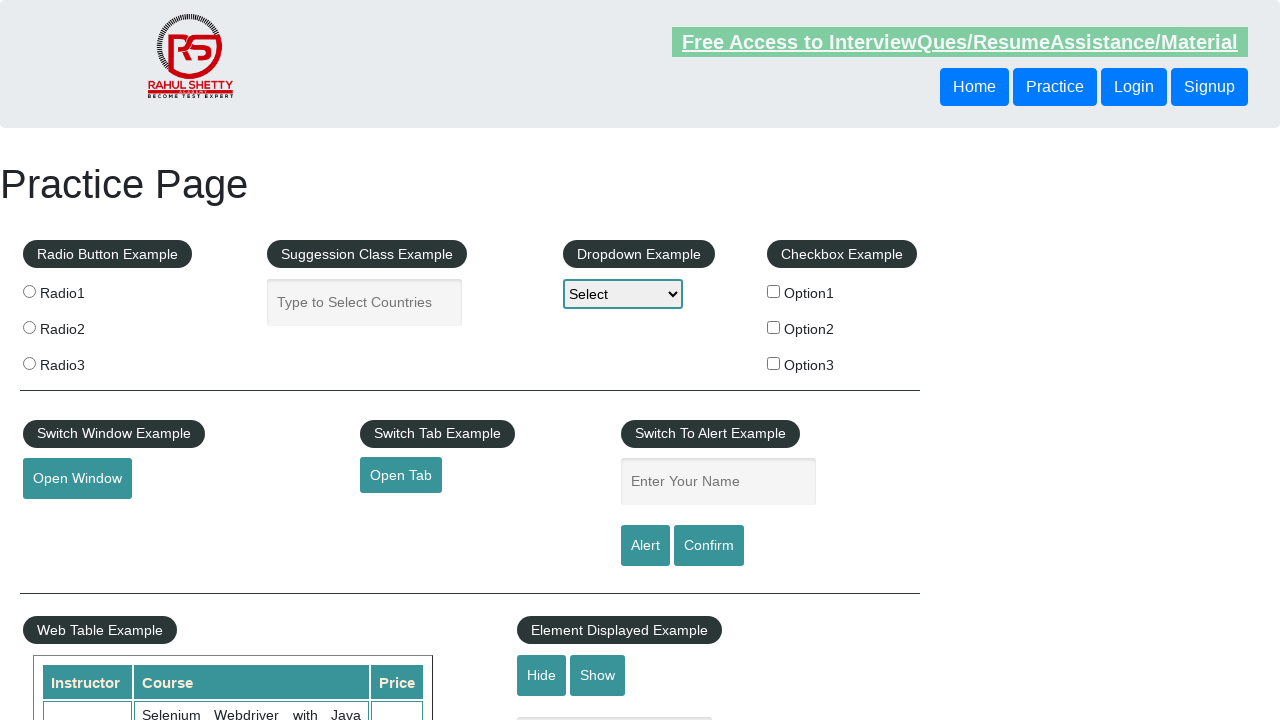